Tests a sign-up form by filling in a full name and email address, then submitting the form

Starting URL: https://practice.cydeo.com/sign_up

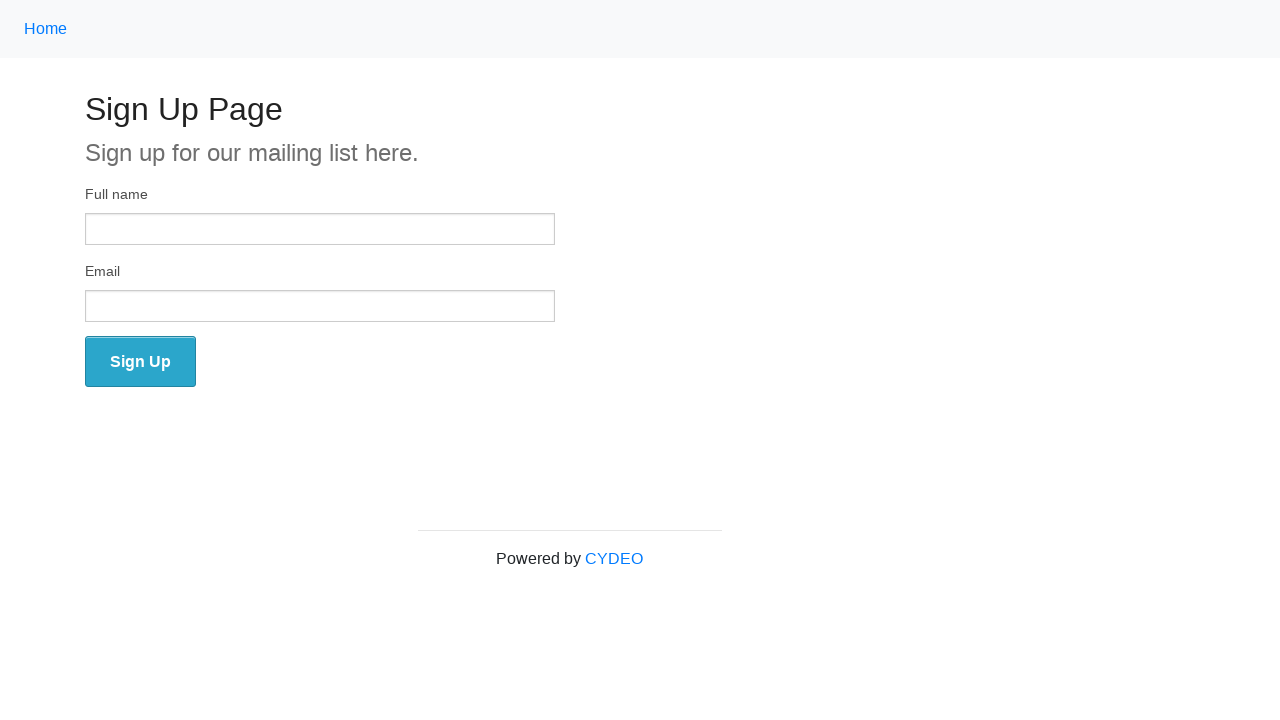

Filled full name field with 'Robert Johnson' on input[name='full_name']
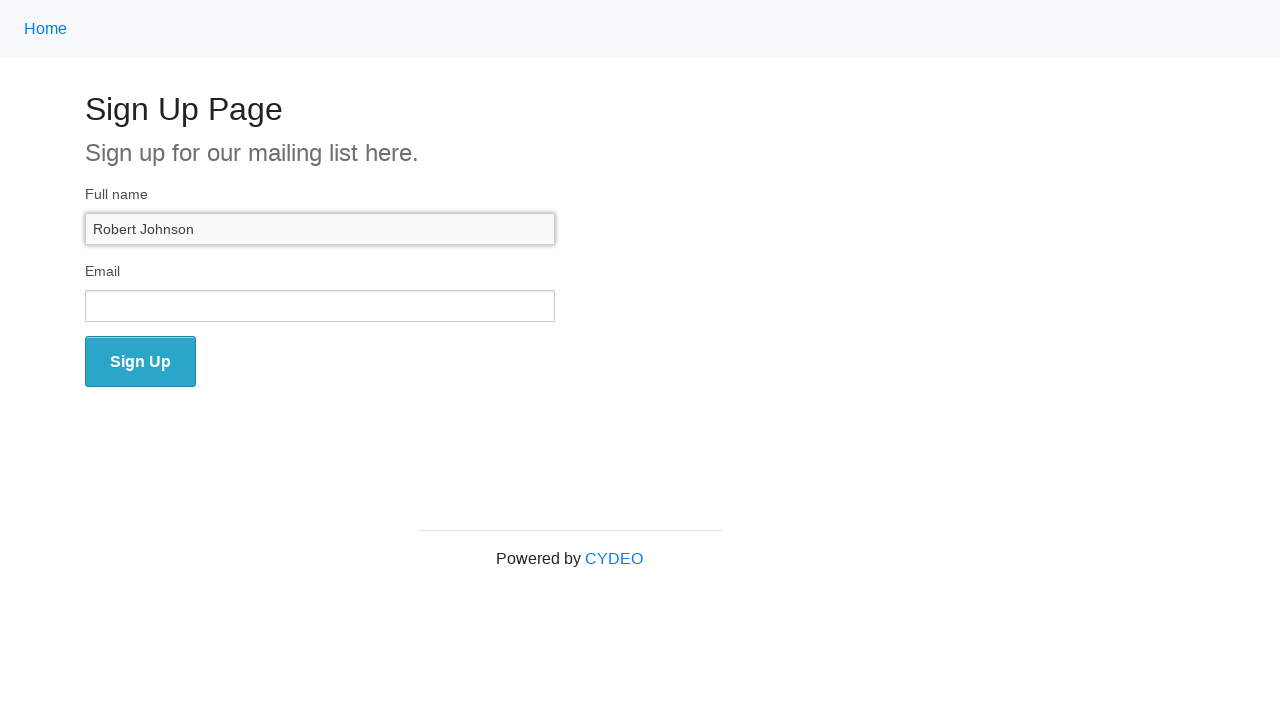

Filled email field with 'robertj234@gmail.com' on input[name='email']
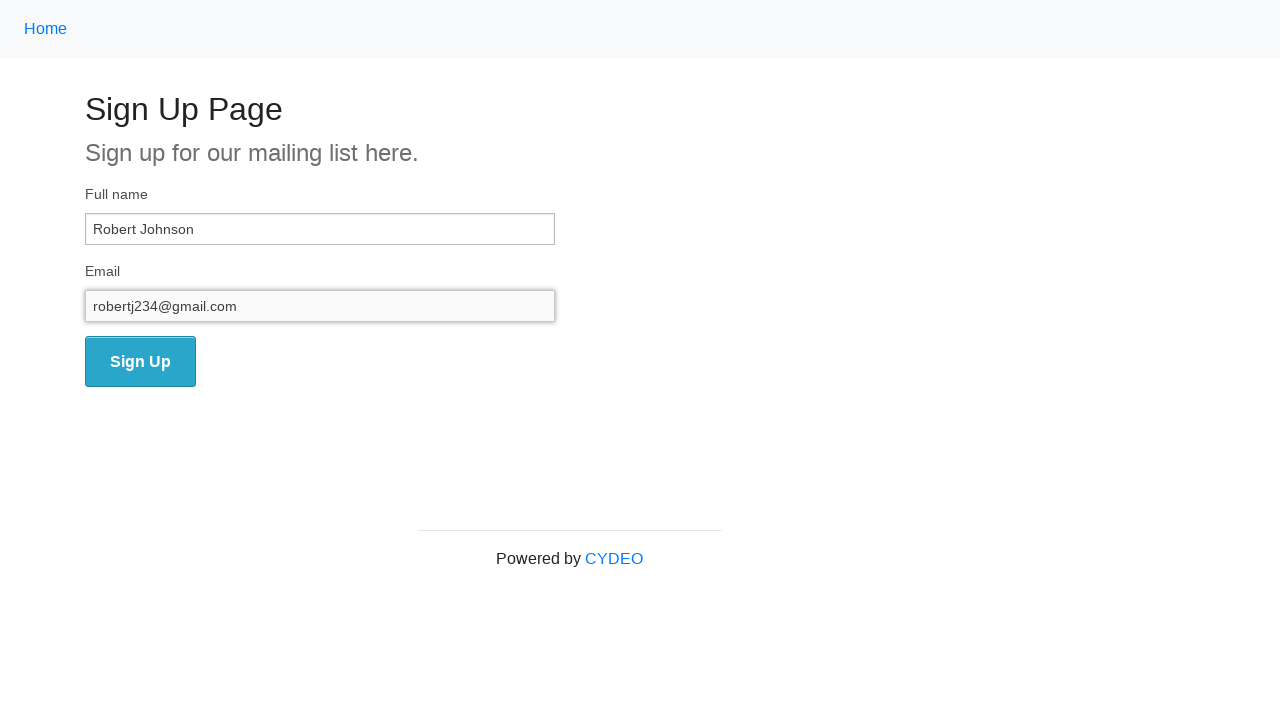

Clicked sign up button to submit the form at (140, 362) on [name='wooden_spoon']
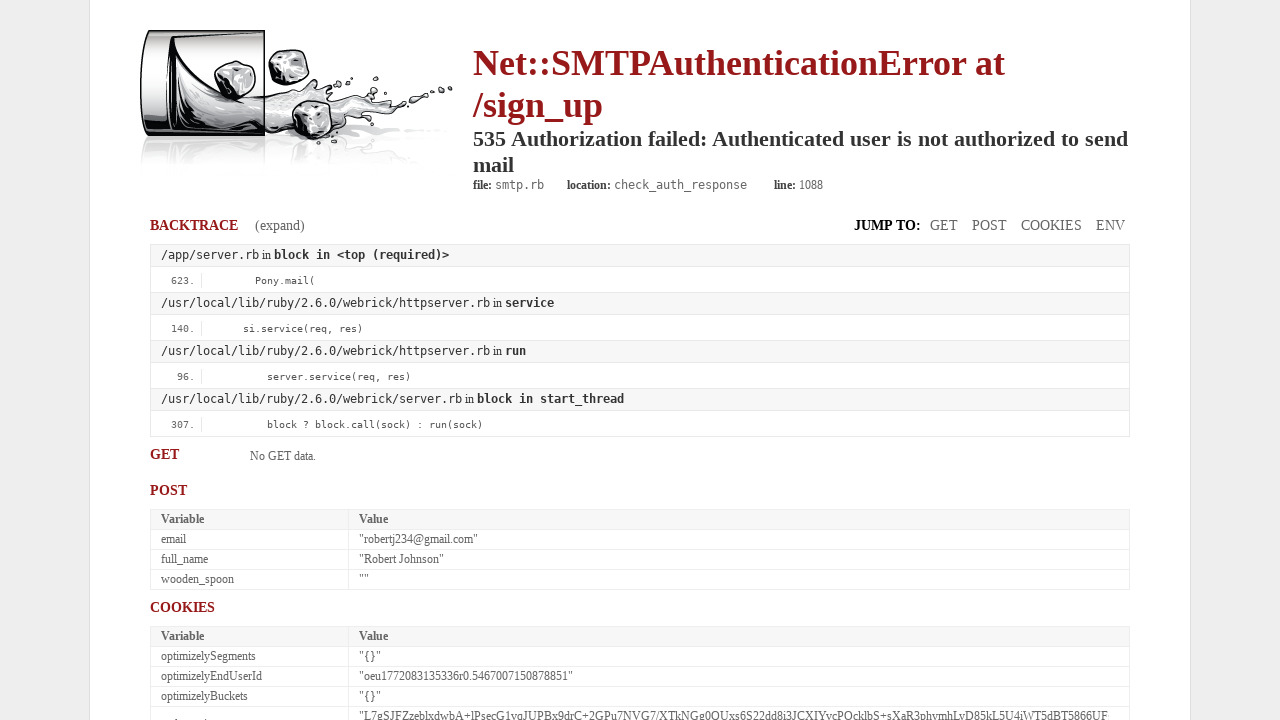

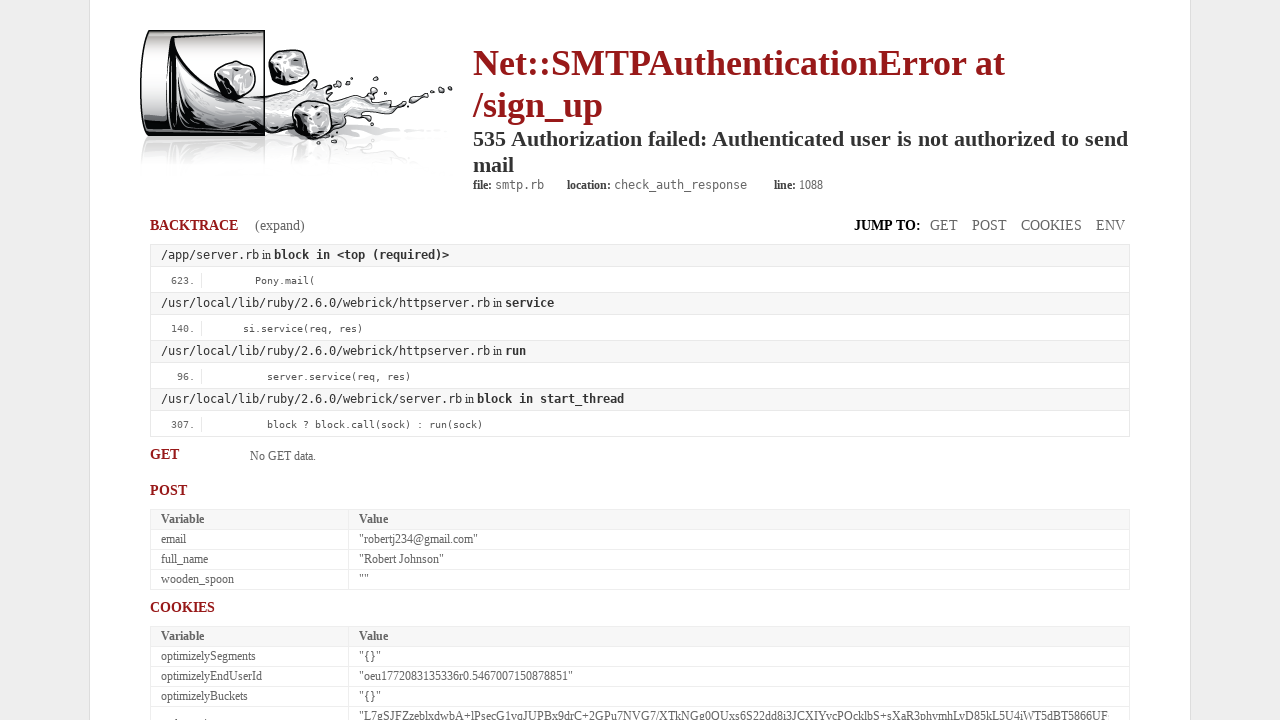